Tests handling alerts by clicking an element that triggers an alert dialog

Starting URL: https://testautomationpractice.blogspot.com/

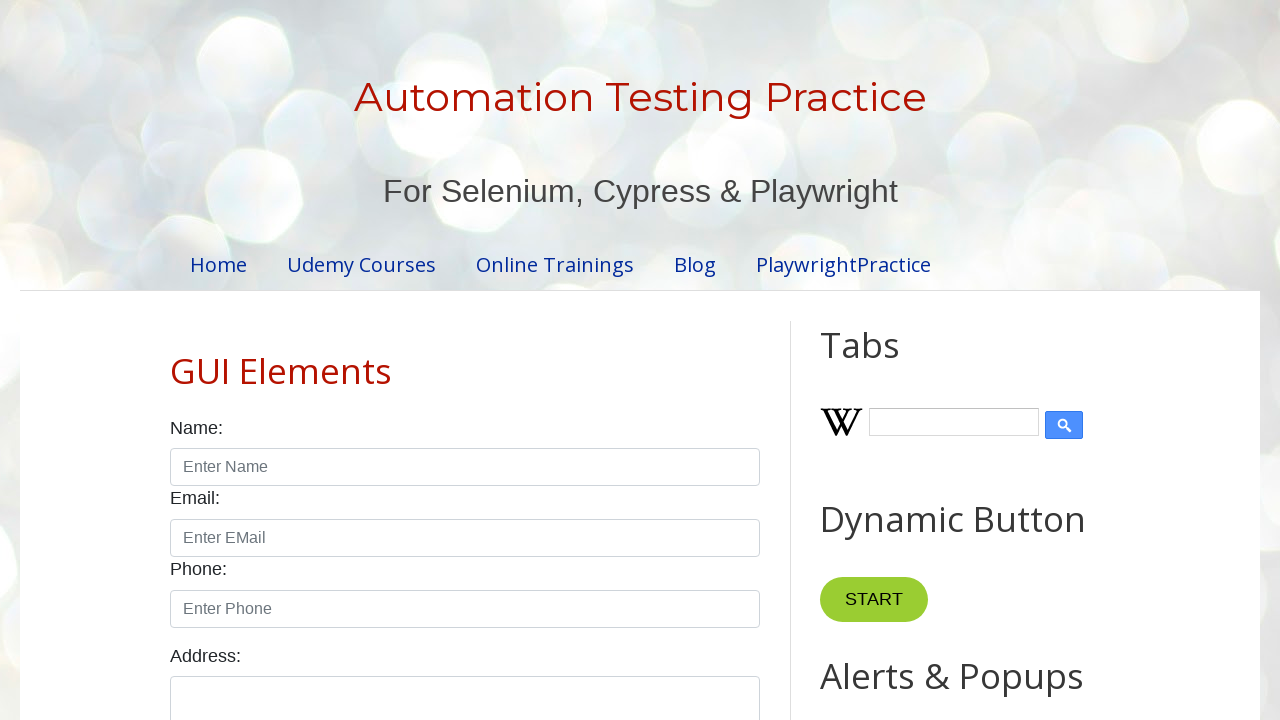

Set up alert dialog handler to accept alerts
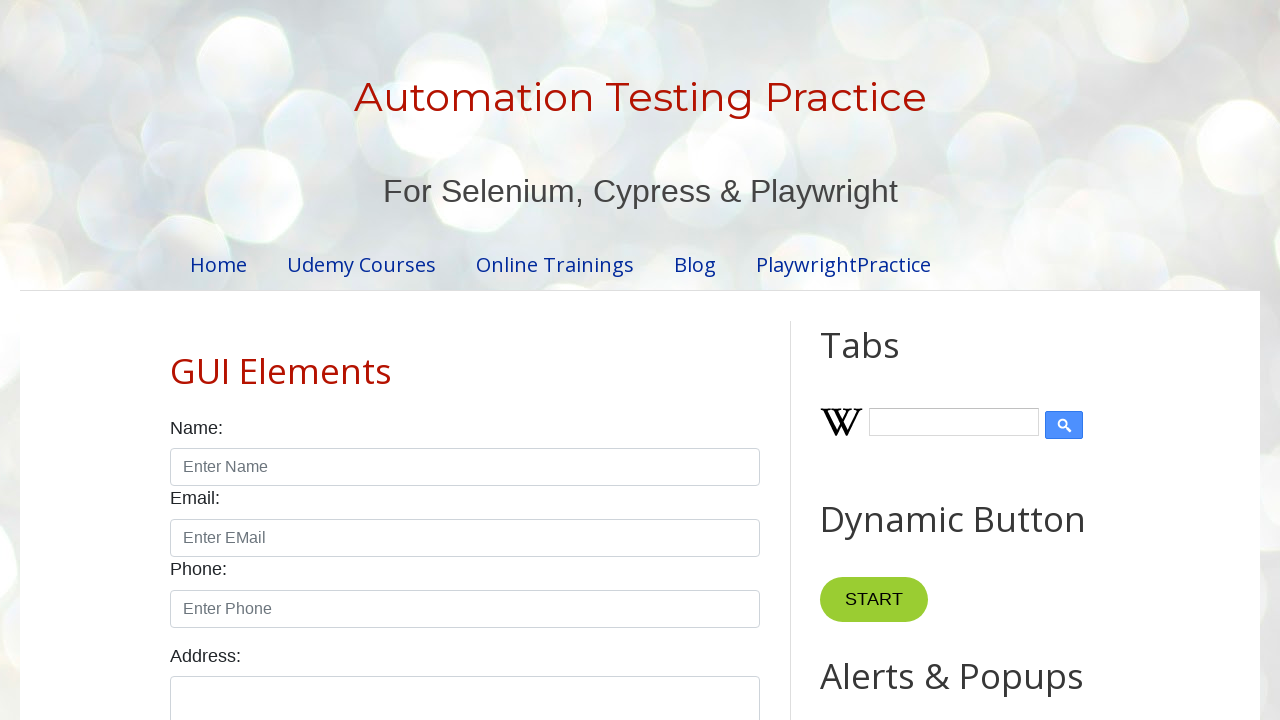

Clicked button that triggers alert dialog at (888, 361) on xpath=//*[@id='HTML9']/div[1]/button[1]
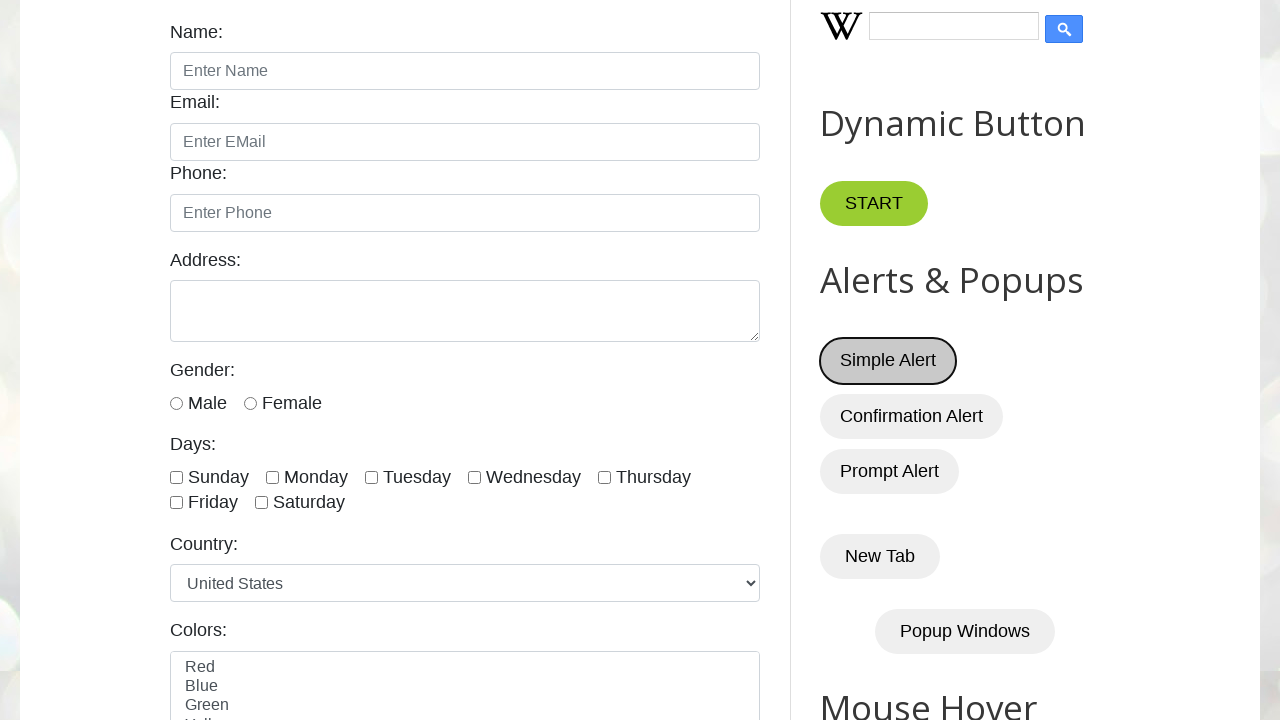

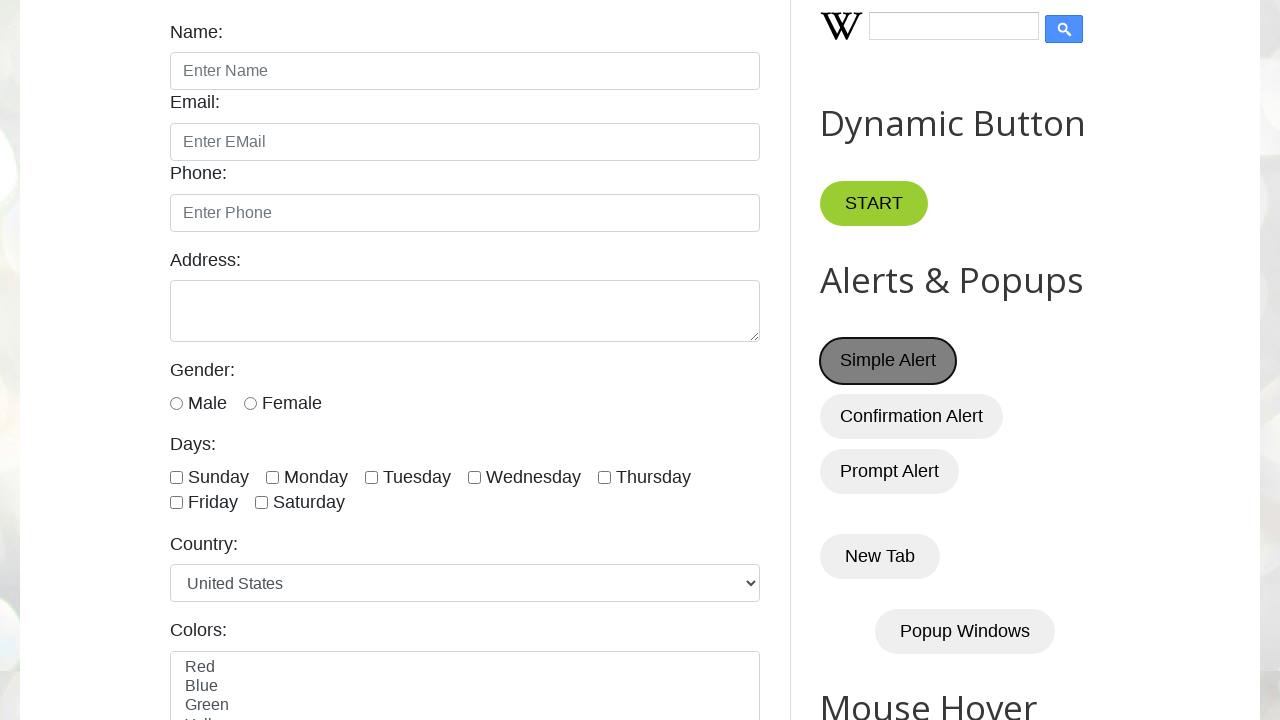